Navigates to a dummy ticket website and then to an SQA tools page, verifying that key elements are present on both pages

Starting URL: https://www.dummyticket.com/dummy-ticket-for-visa-application/

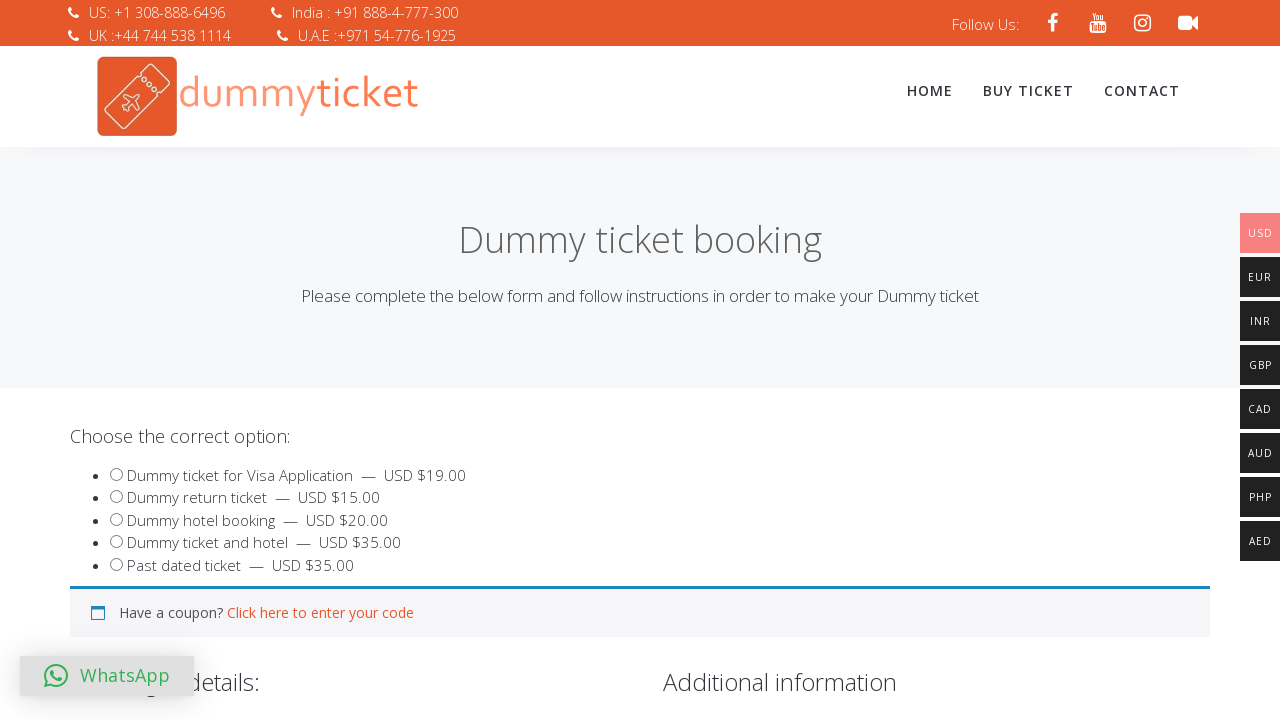

Verified travel name element is present on dummy ticket page
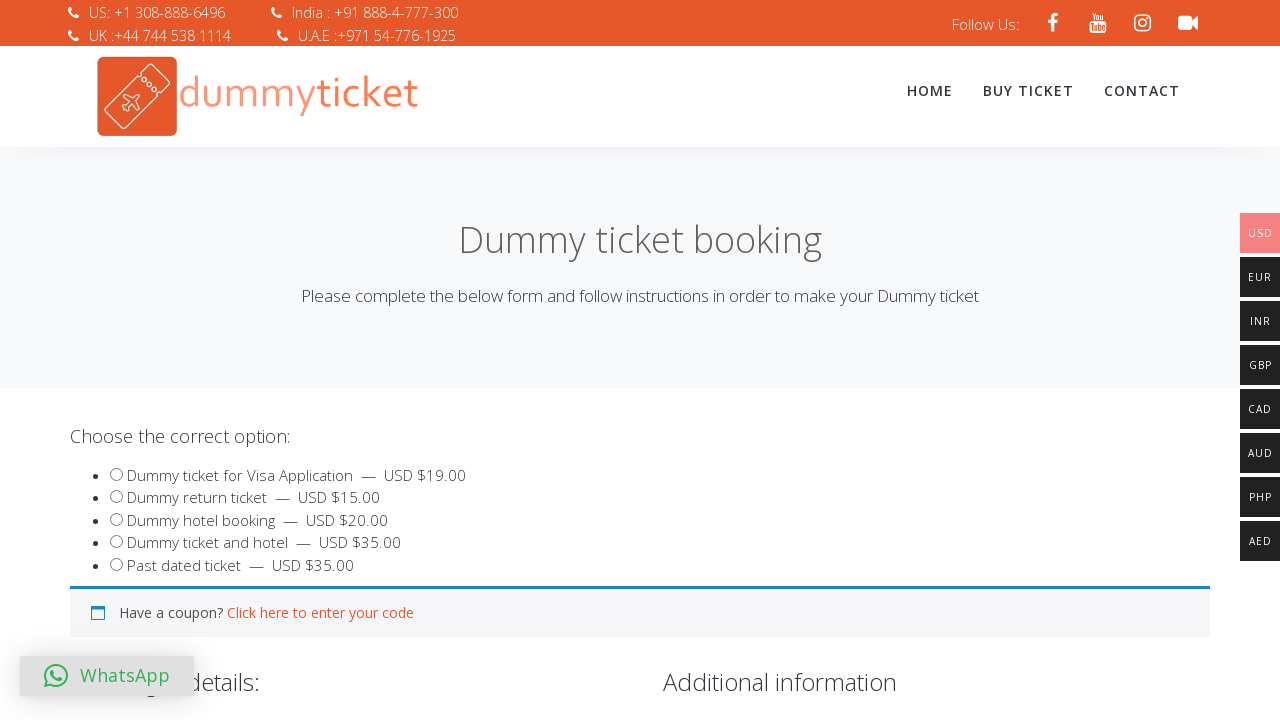

Navigated to SQA tools manual testing page
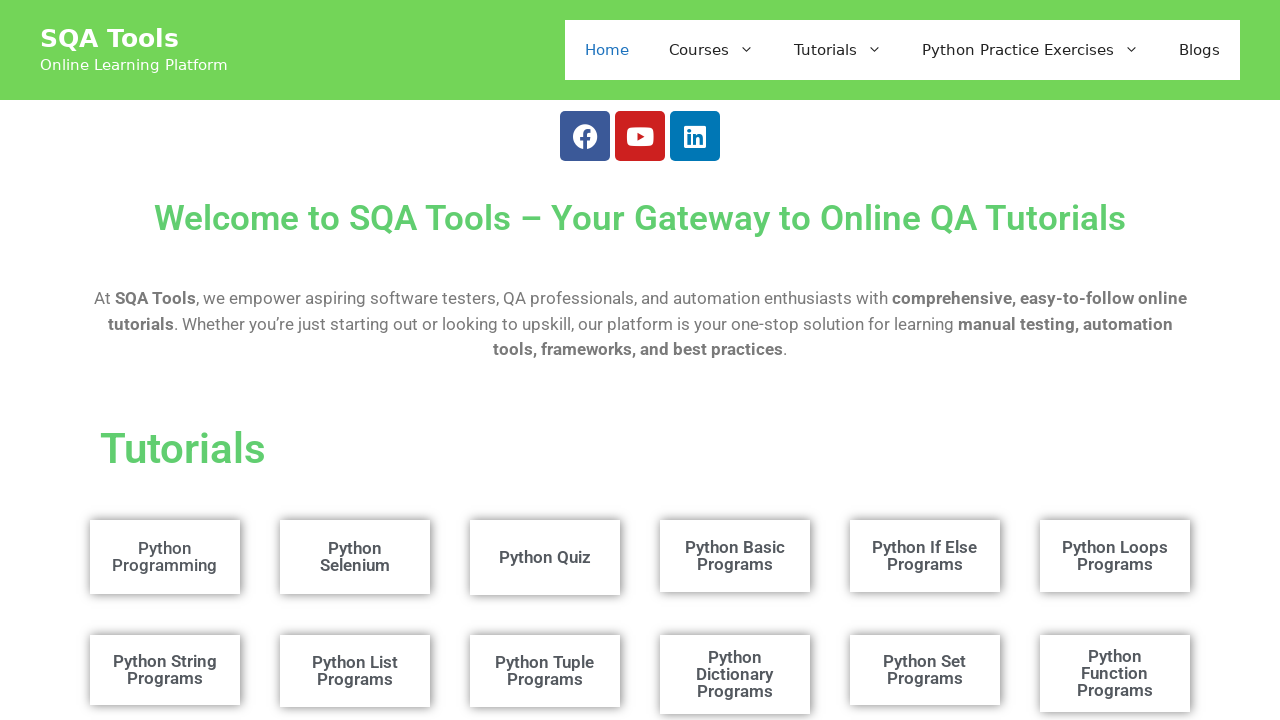

Verified anchor tags are present on SQA tools page
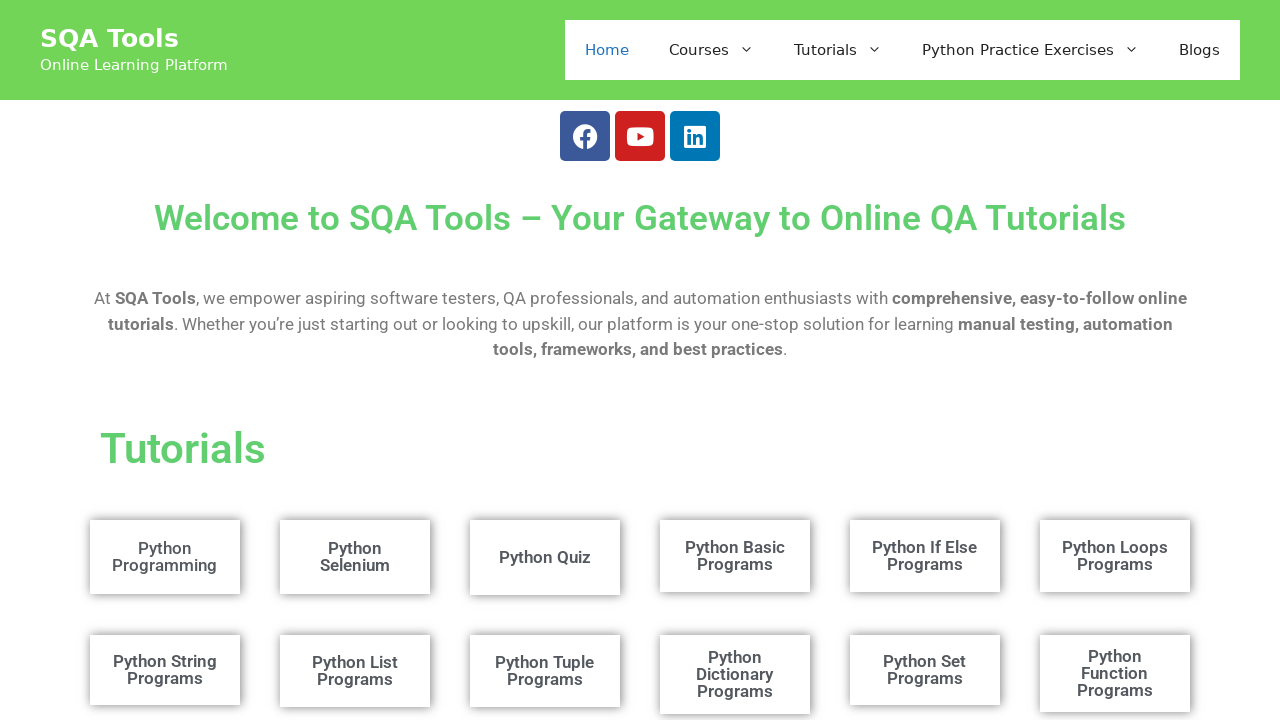

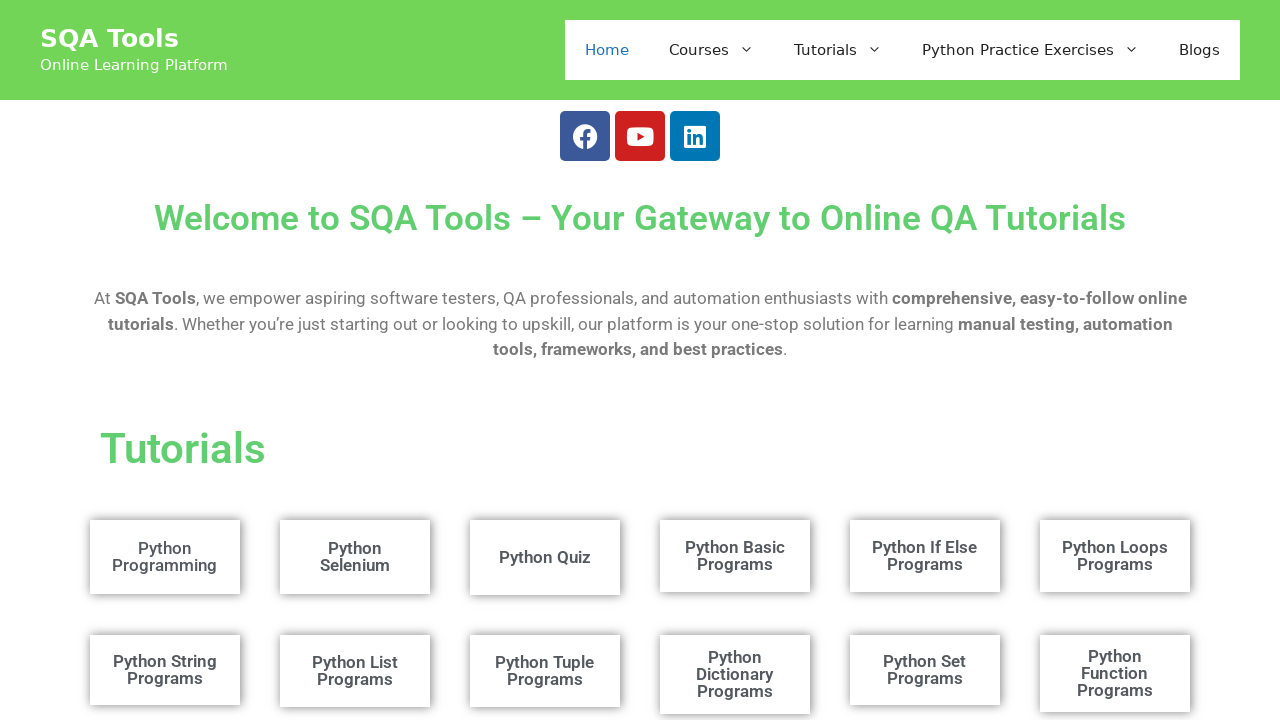